Tests clicking on the 'Clubs' menu item and verifies navigation to the clubs page URL

Starting URL: http://speak-ukrainian.eastus2.cloudapp.azure.com/dev/

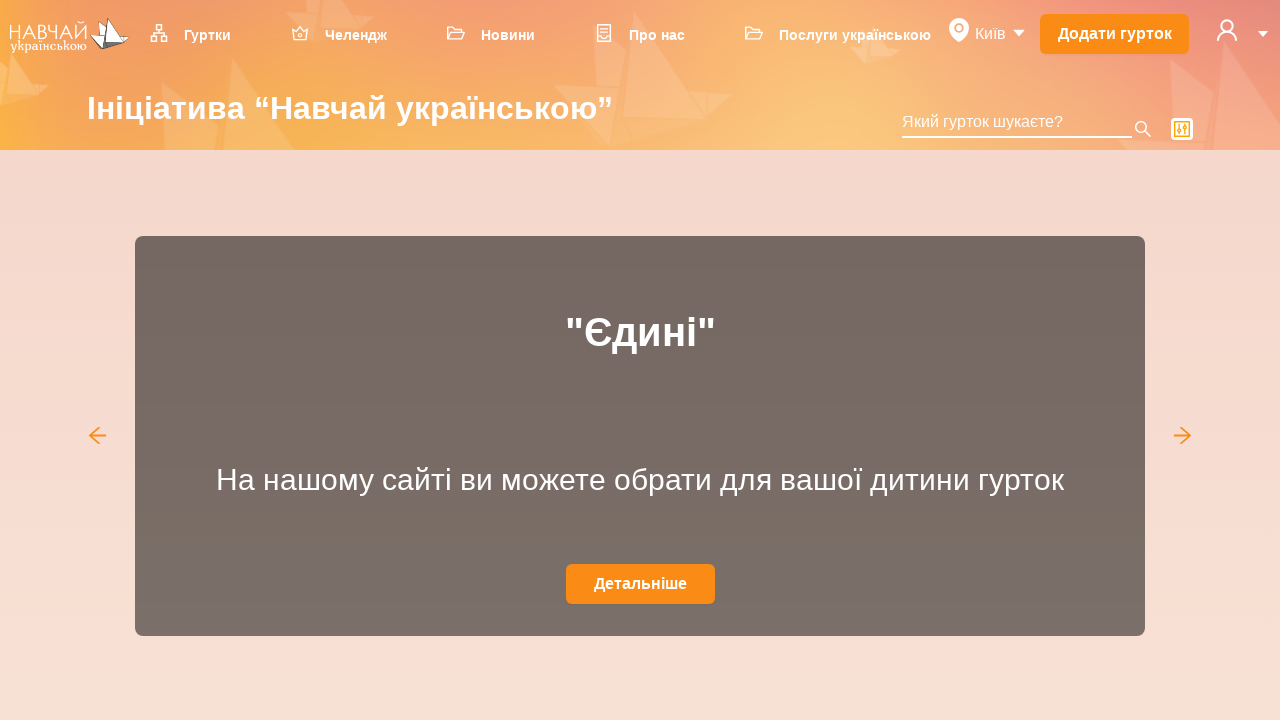

Waited for Clubs menu item selector to be available
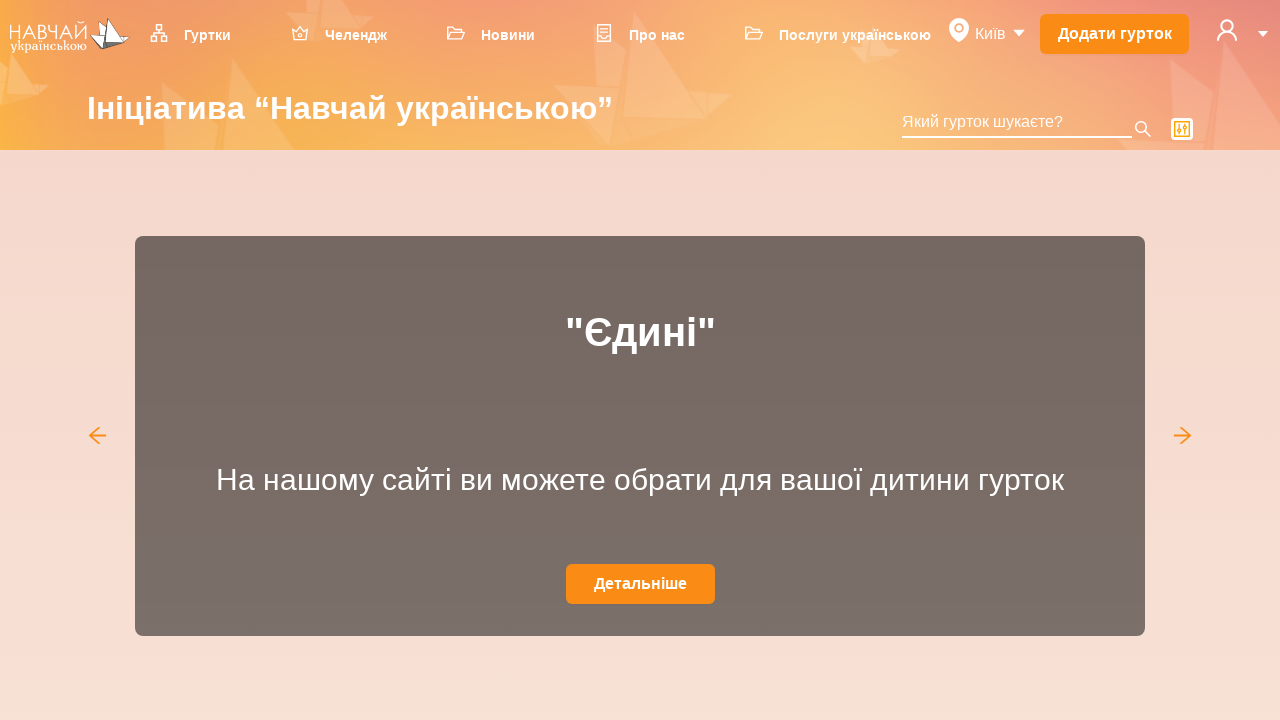

Clicked on the Clubs menu item at (200, 34) on span.ant-menu-title-content a[href='/dev/clubs']
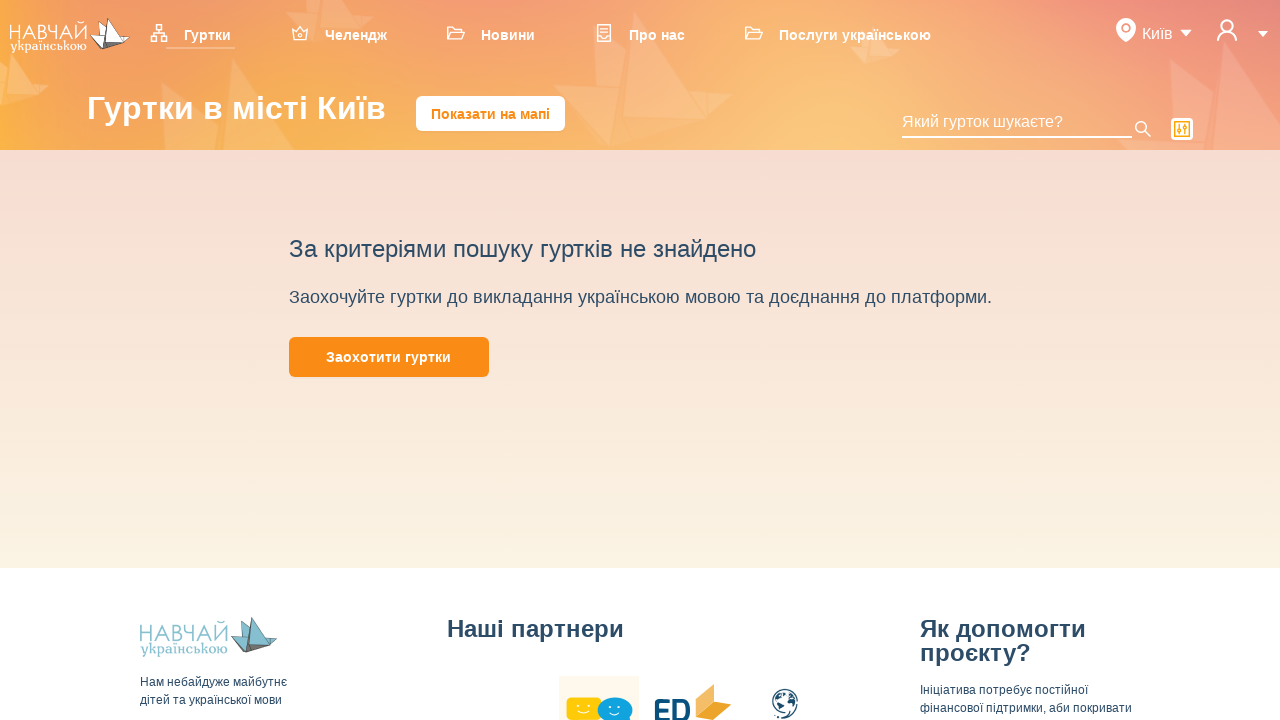

Navigated to clubs page URL successfully
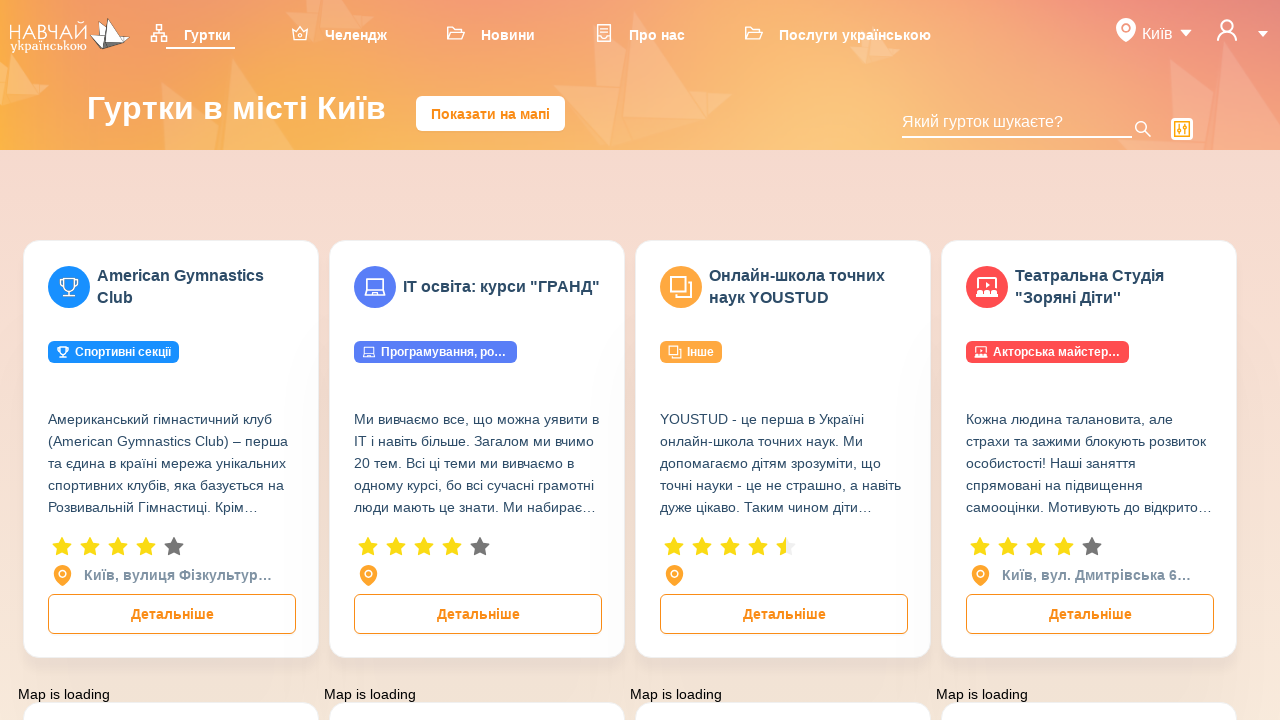

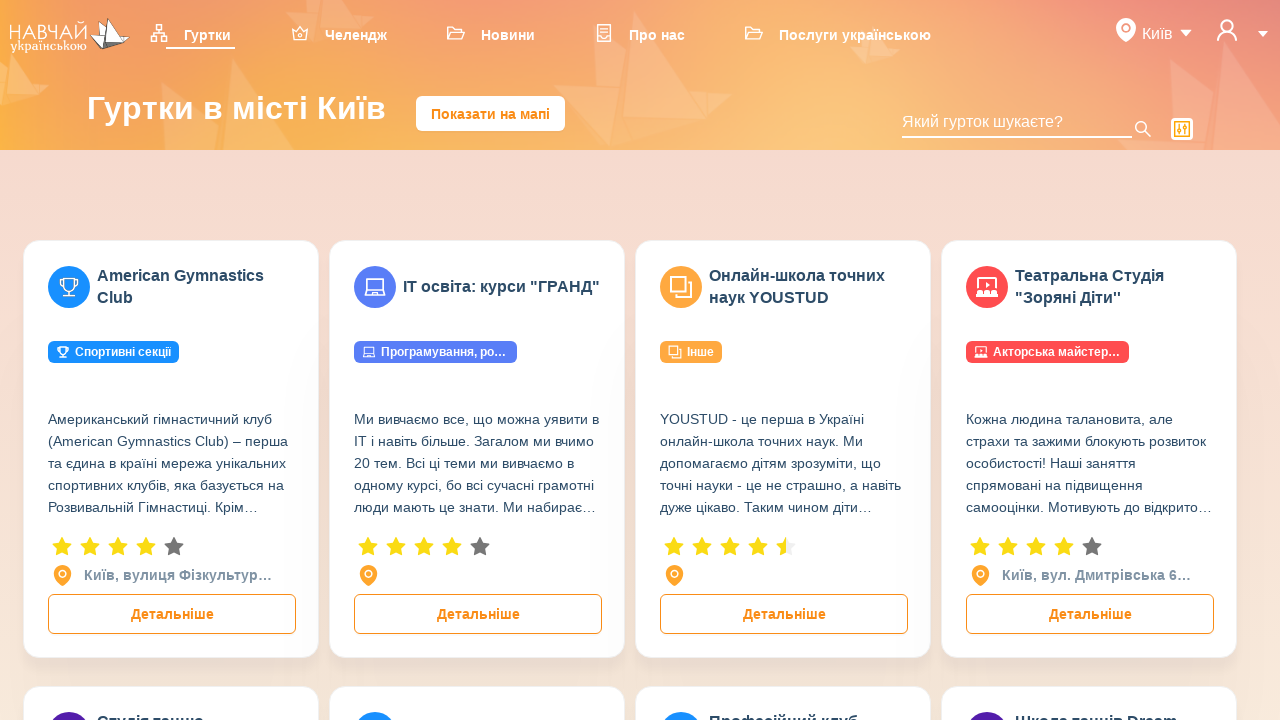